Tests input field functionality by navigating to inputs page, filling a number, and verifying the input value

Starting URL: https://practice.cydeo.com/

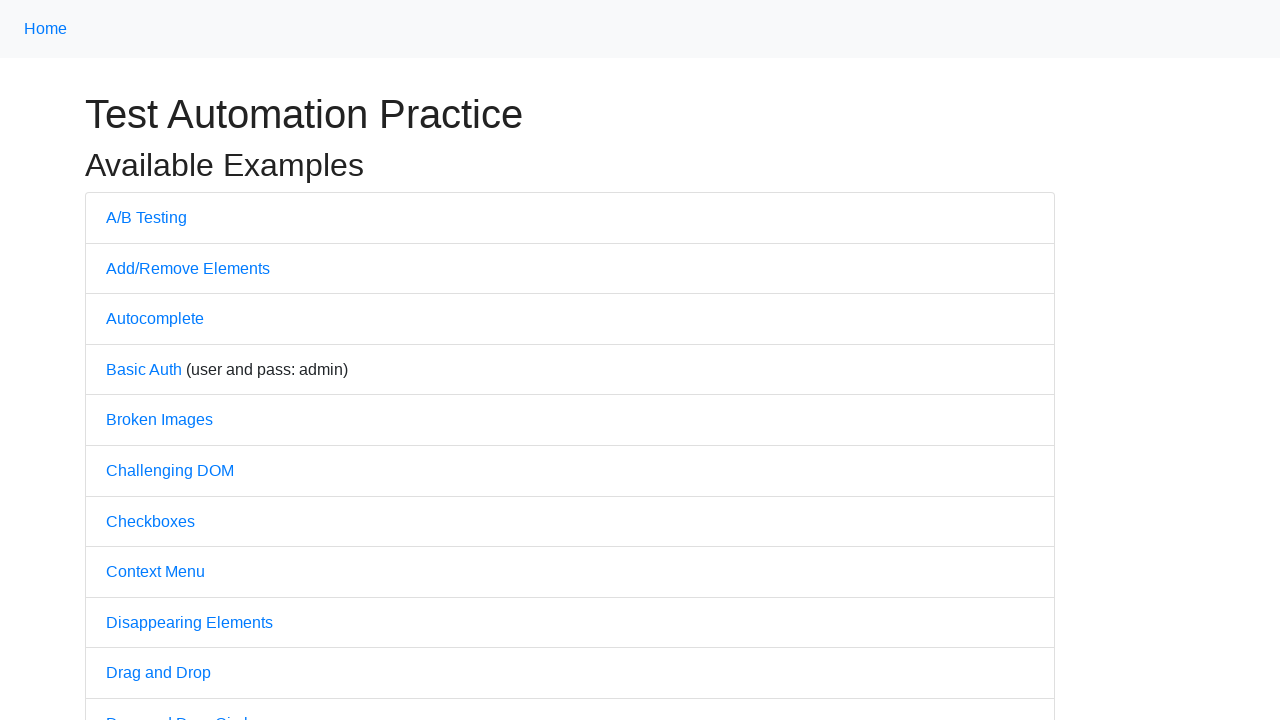

Clicked on Inputs link to navigate to inputs page at (128, 361) on internal:text="Inputs"i
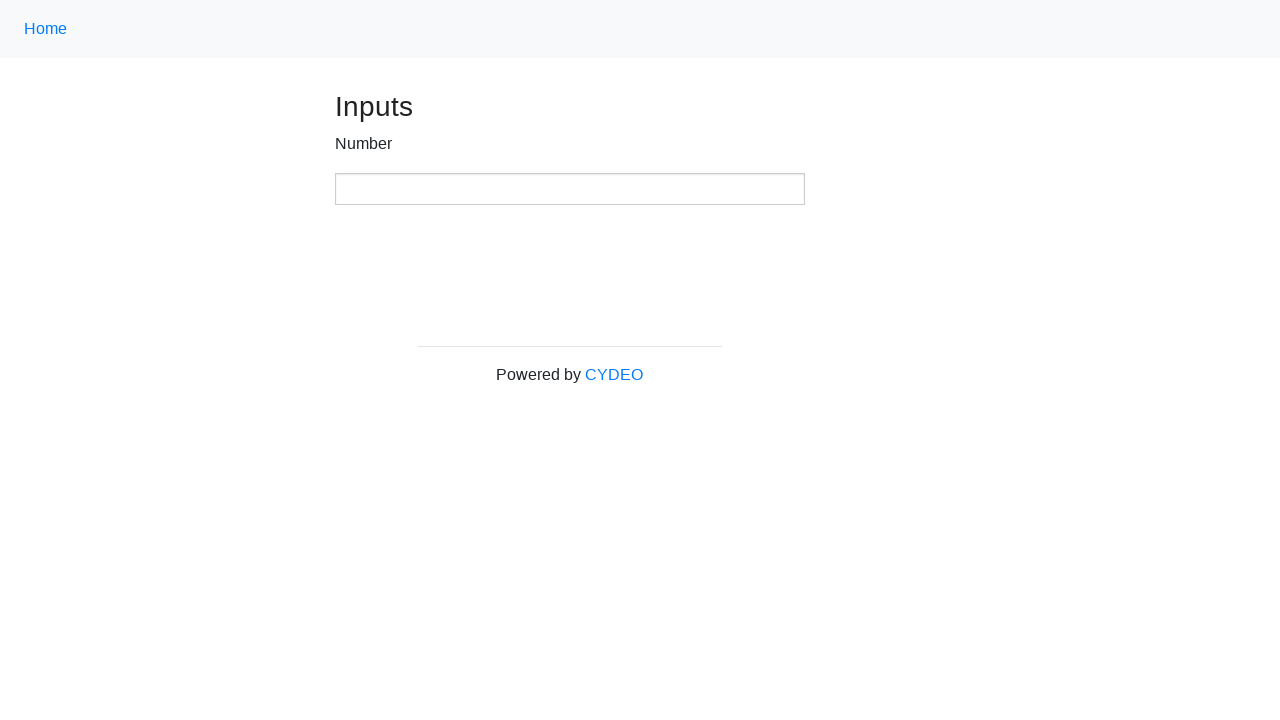

Filled number input field with '12345678' on //input[@type='number']
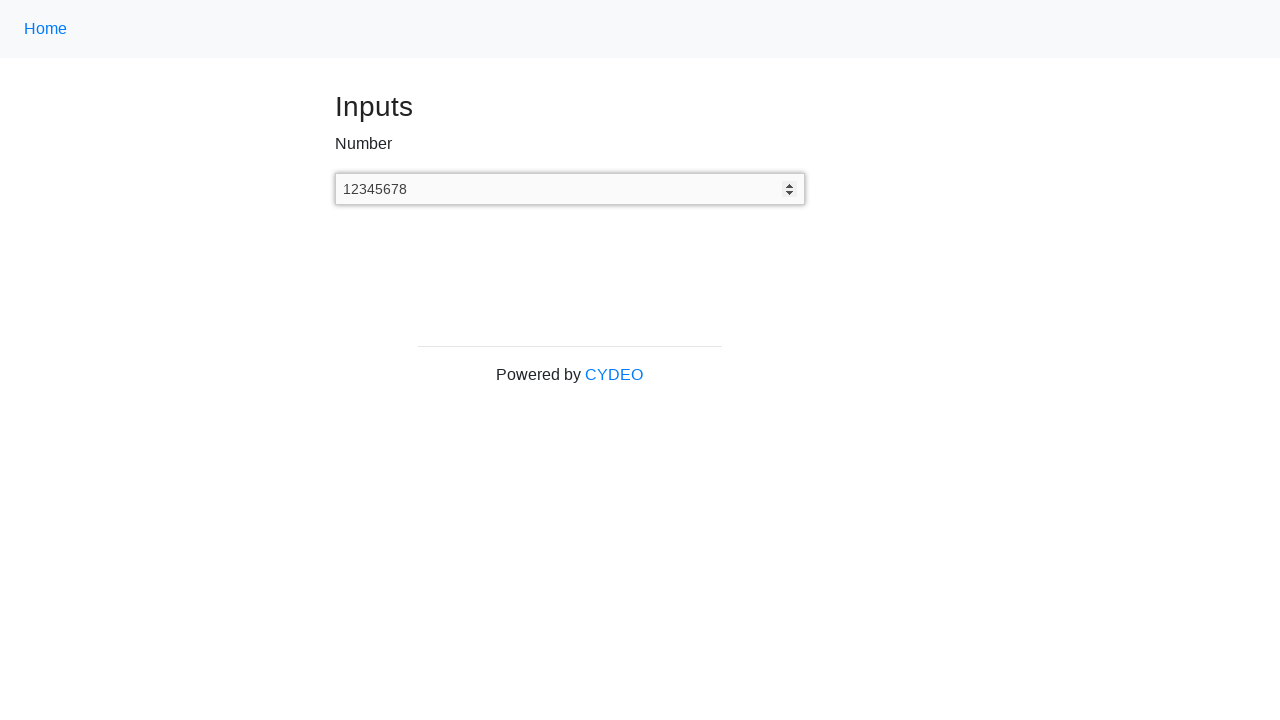

Retrieved input value from number field
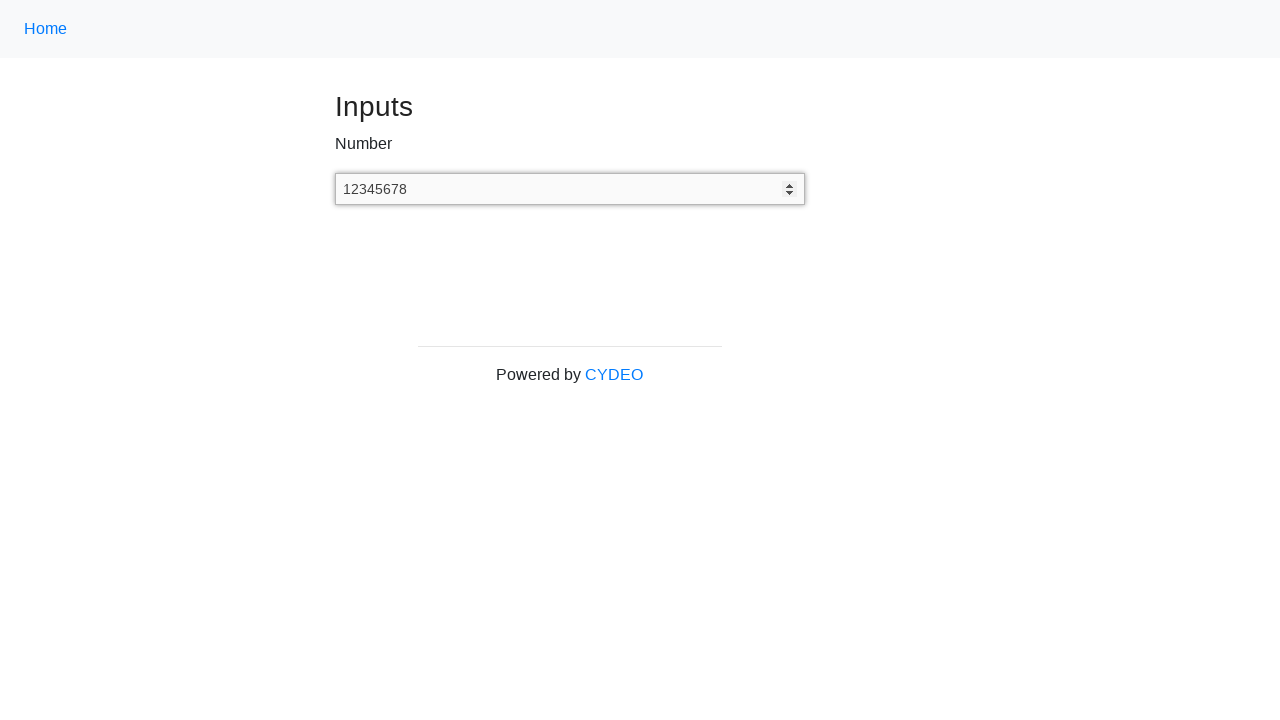

Verified that input value equals '12345678'
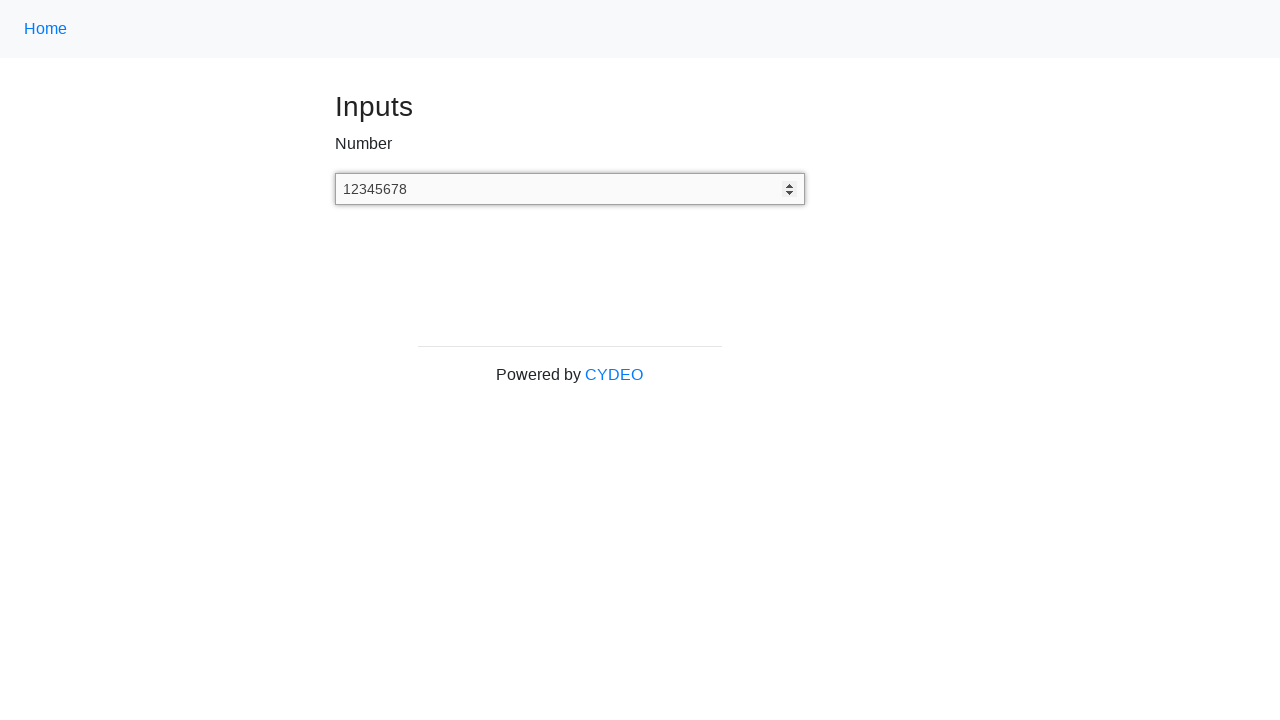

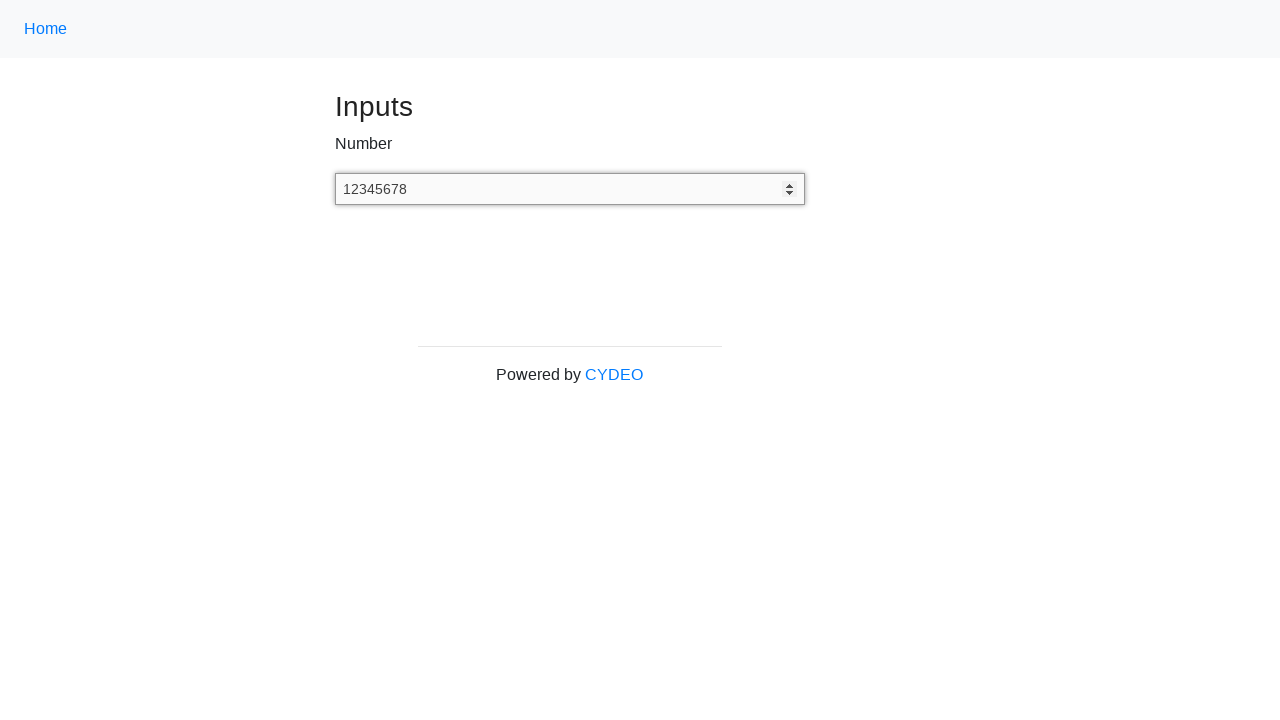